Tests infinite scroll functionality by scrolling down the page multiple times and verifying that new content loads dynamically as the user scrolls.

Starting URL: https://intoli.com/blog/scrape-infinite-scroll/demo.html

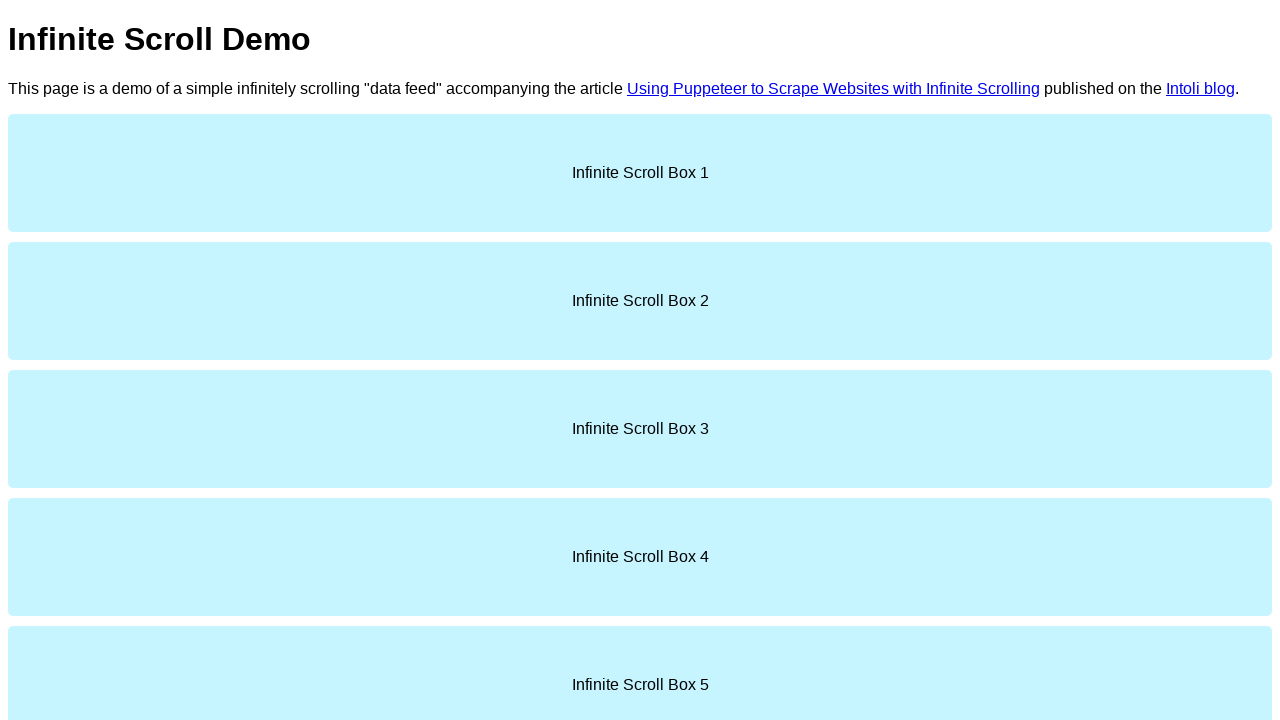

Initial content boxes loaded on the page
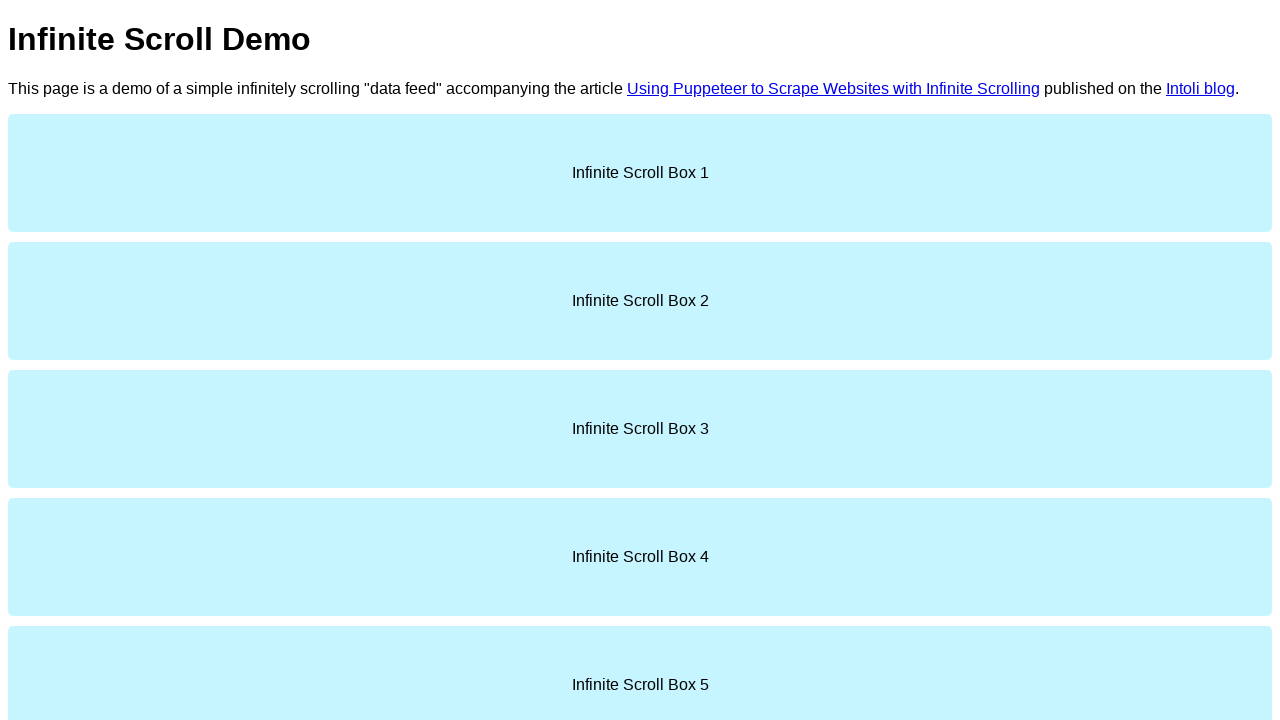

Retrieved initial page height
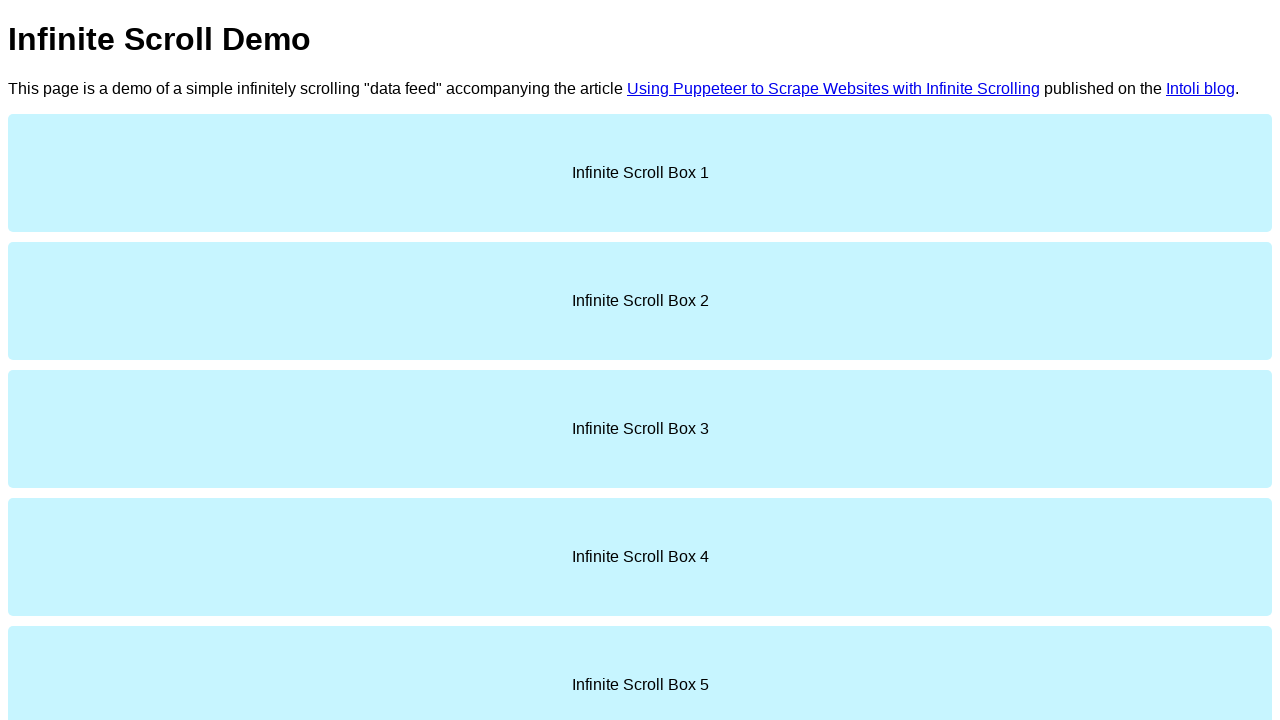

Scrolled to bottom of page (iteration 1)
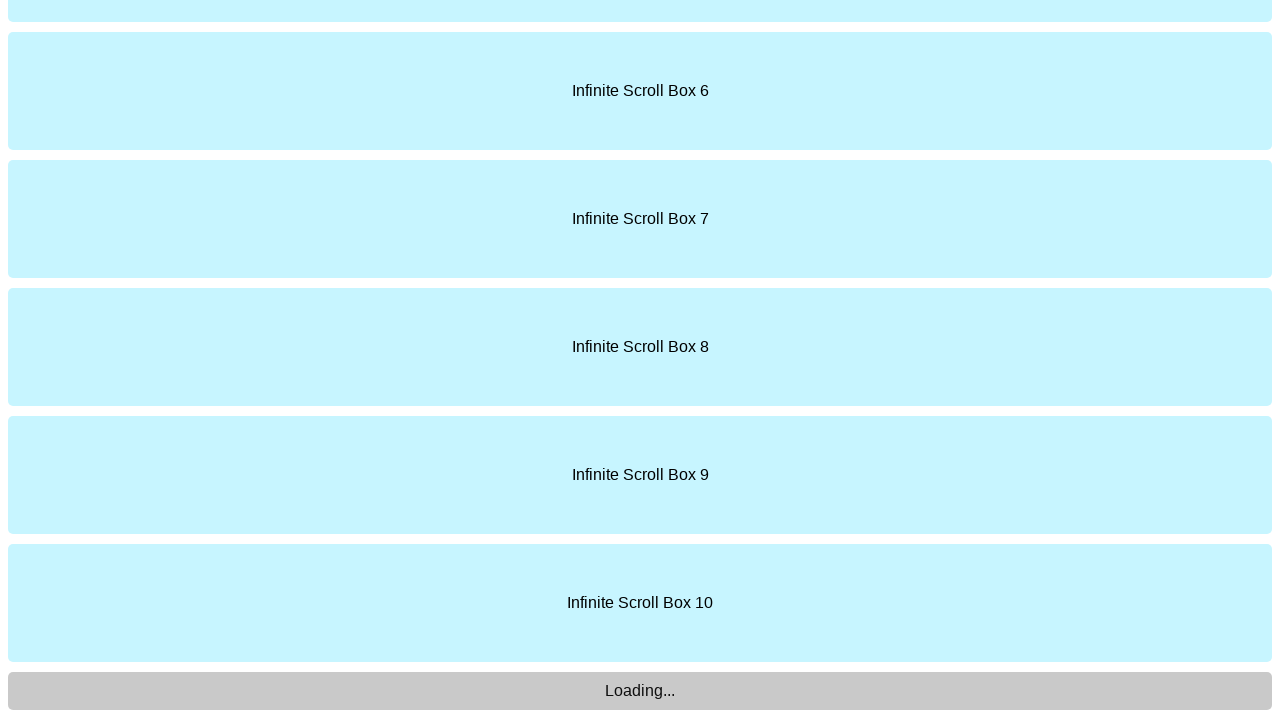

Waited 1 second for new content to load
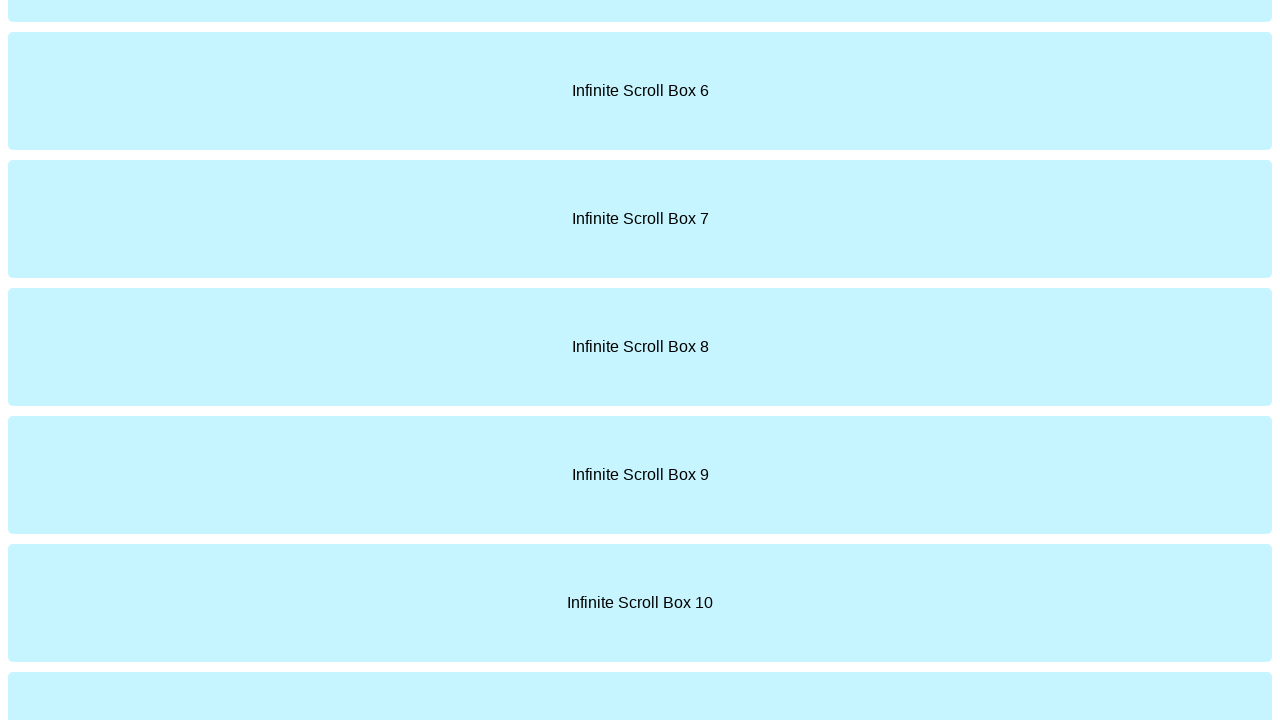

Retrieved updated page height
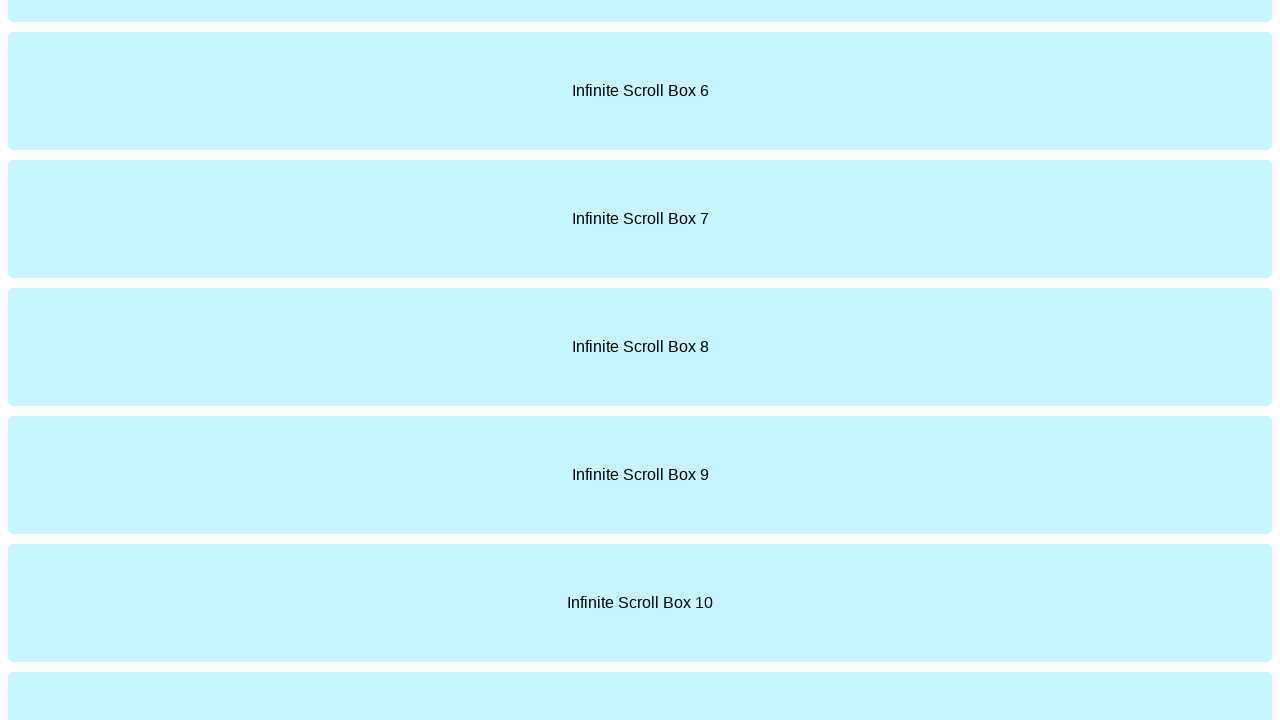

Scrolled to bottom of page (iteration 2)
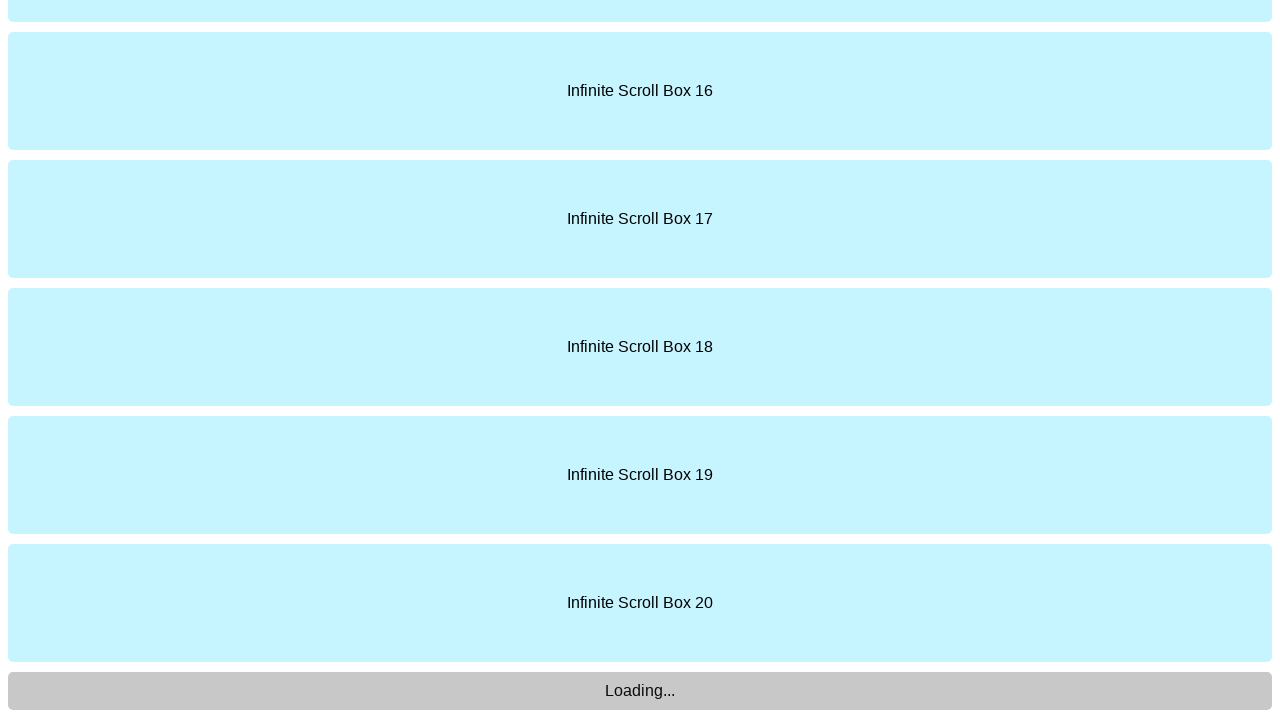

Waited 1 second for new content to load
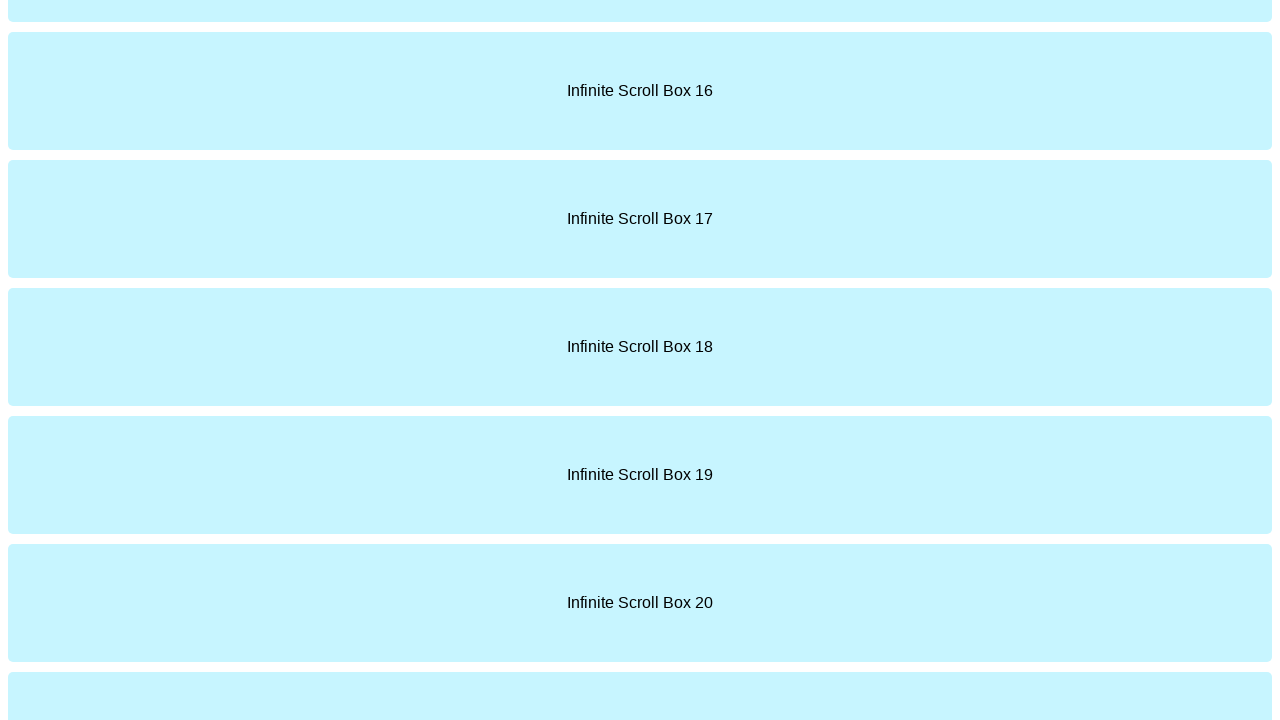

Retrieved updated page height
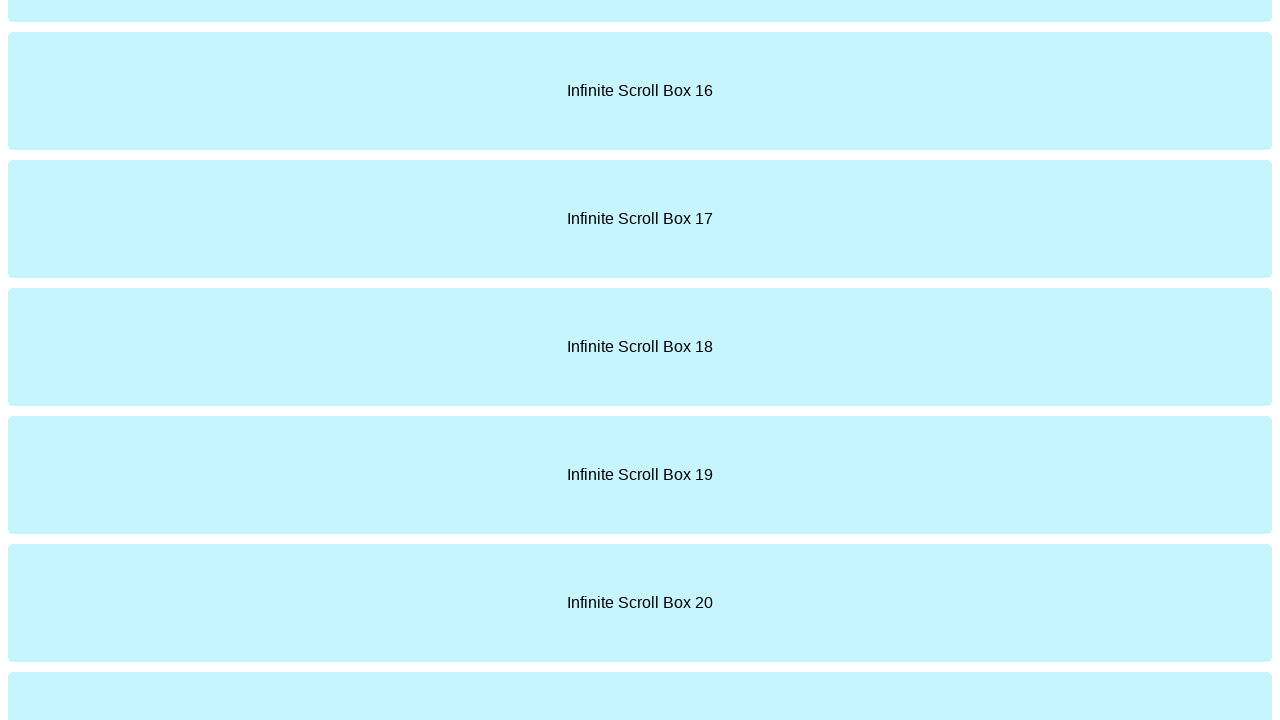

Scrolled to bottom of page (iteration 3)
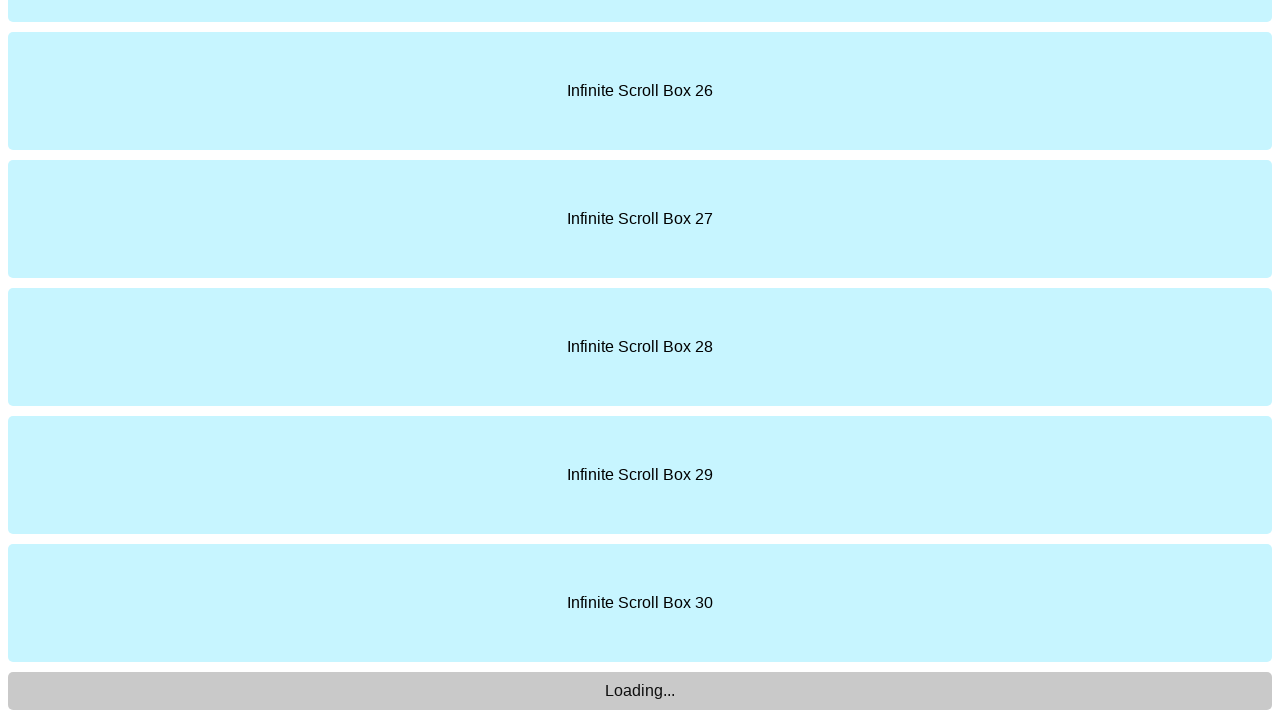

Waited 1 second for new content to load
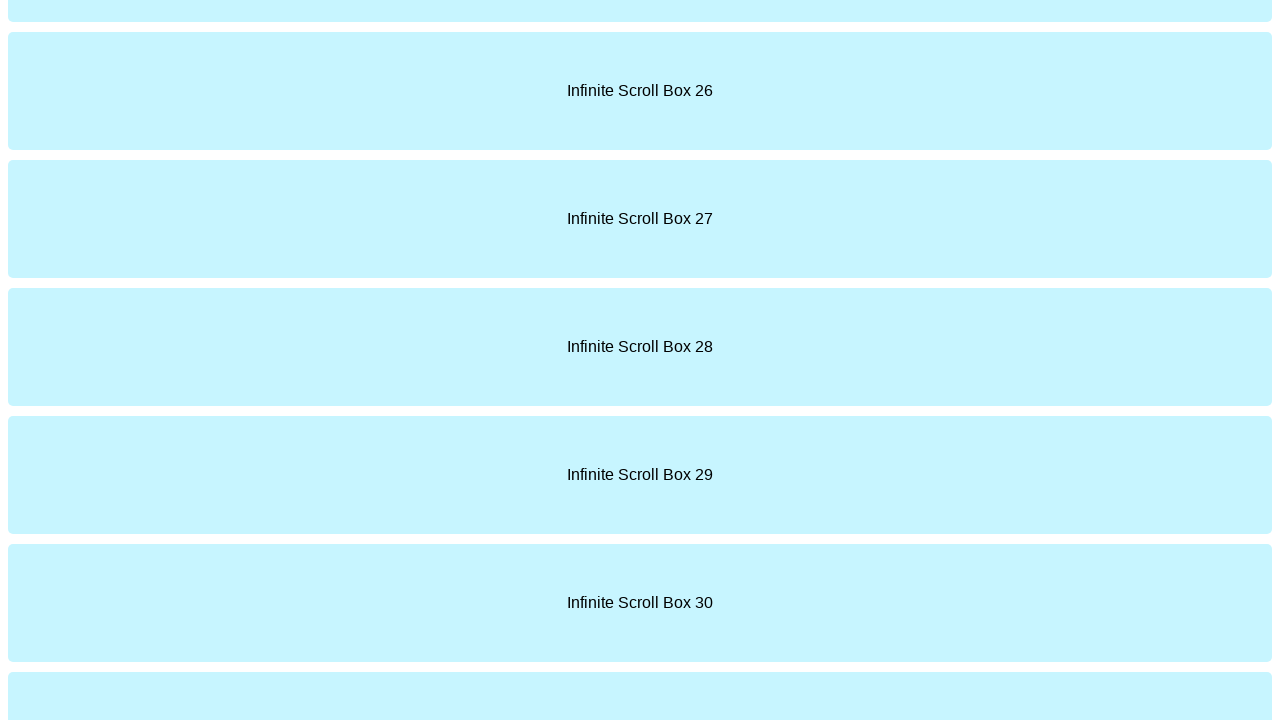

Retrieved updated page height
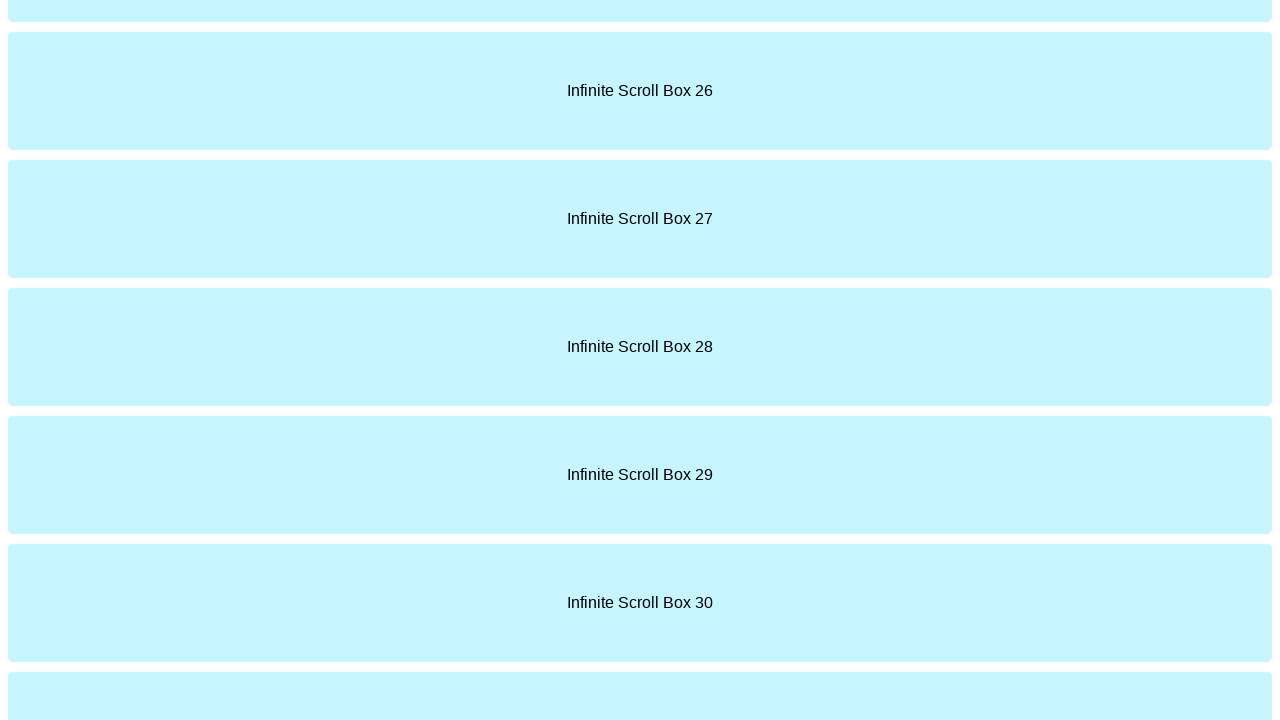

Scrolled to bottom of page (iteration 4)
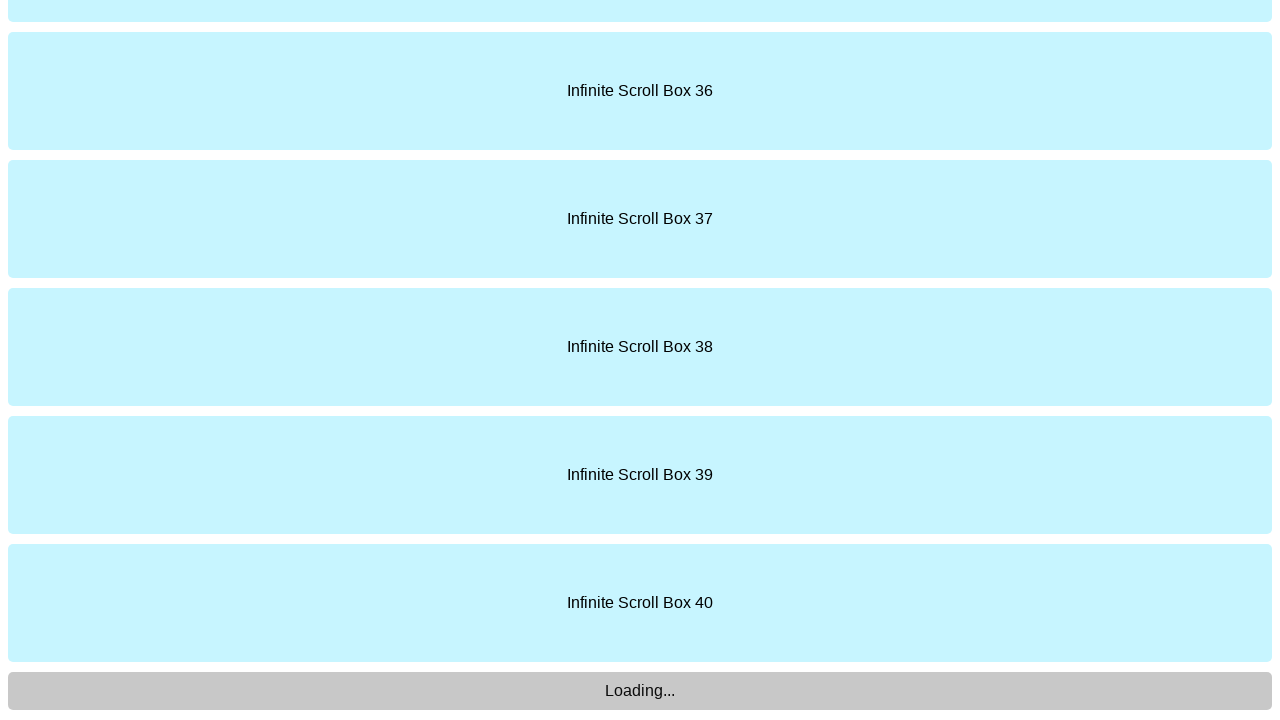

Waited 1 second for new content to load
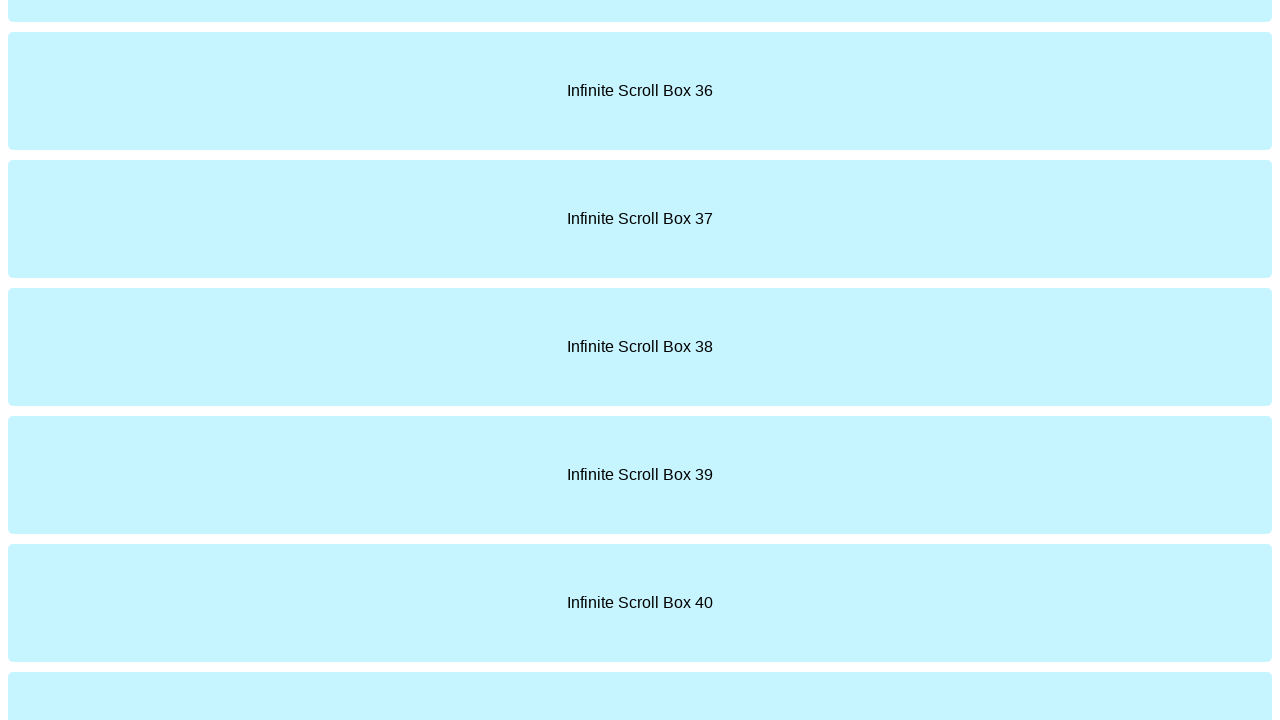

Retrieved updated page height
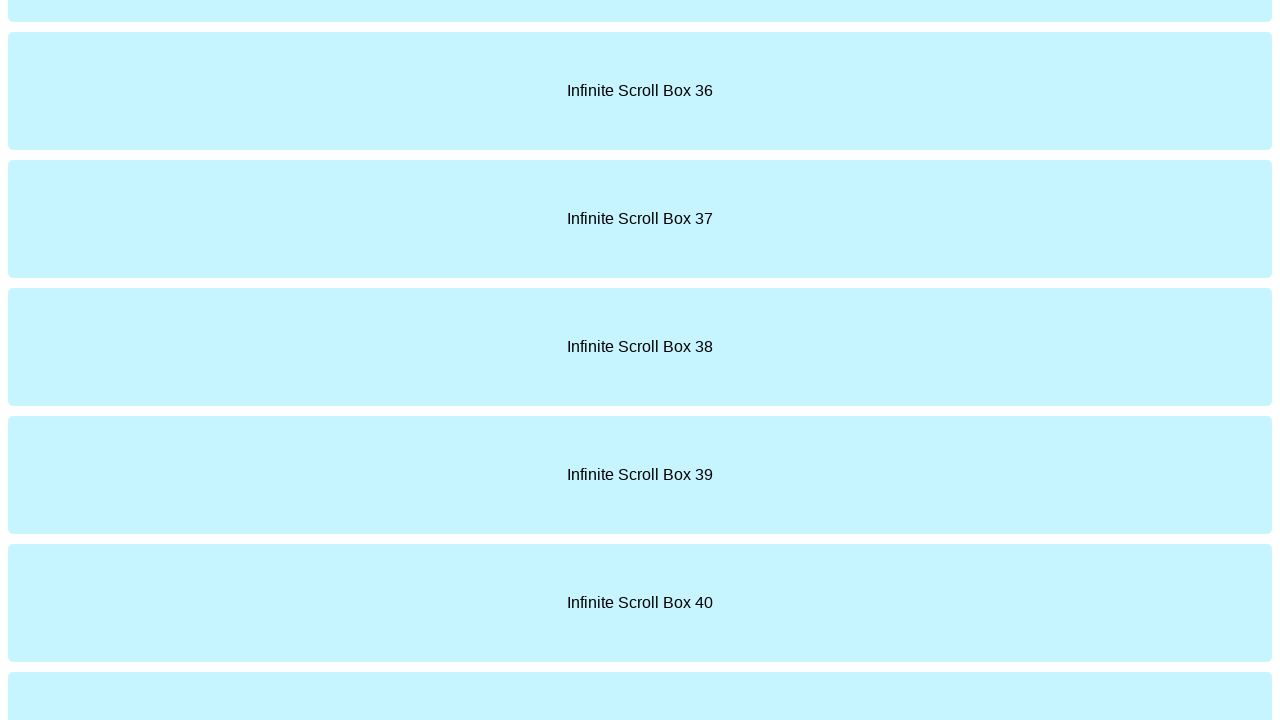

Scrolled to bottom of page (iteration 5)
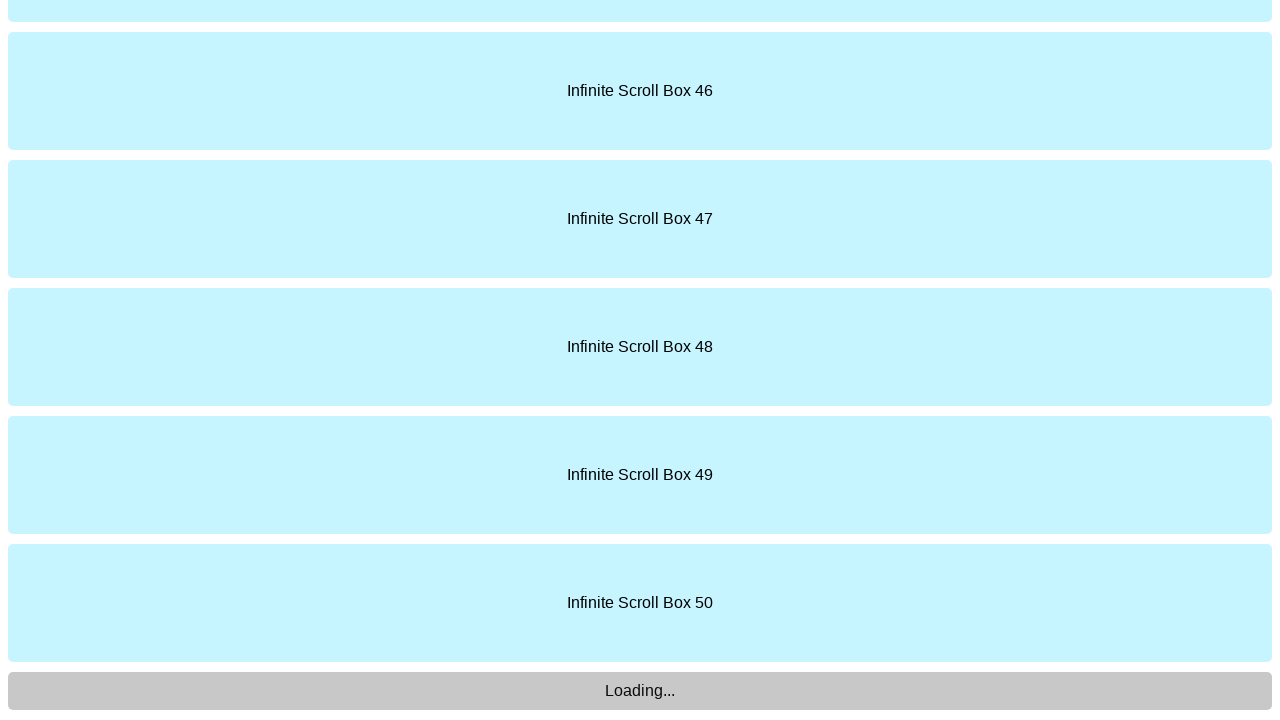

Waited 1 second for new content to load
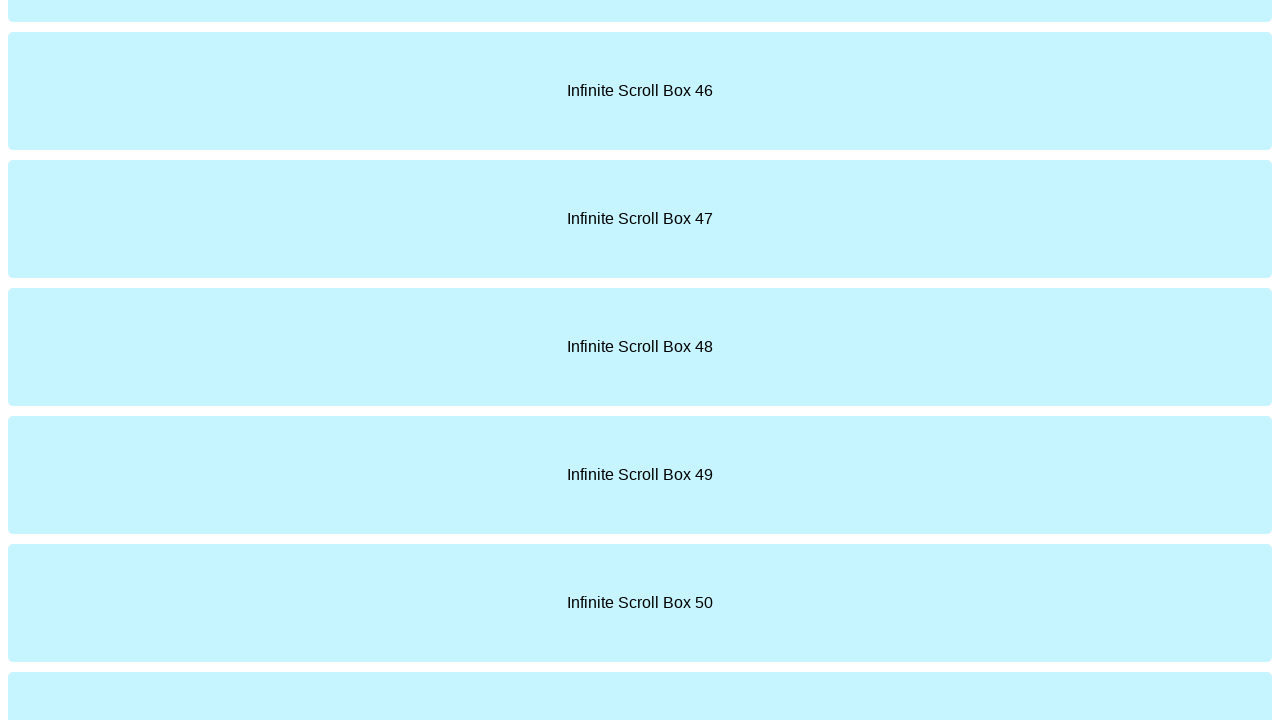

Retrieved updated page height
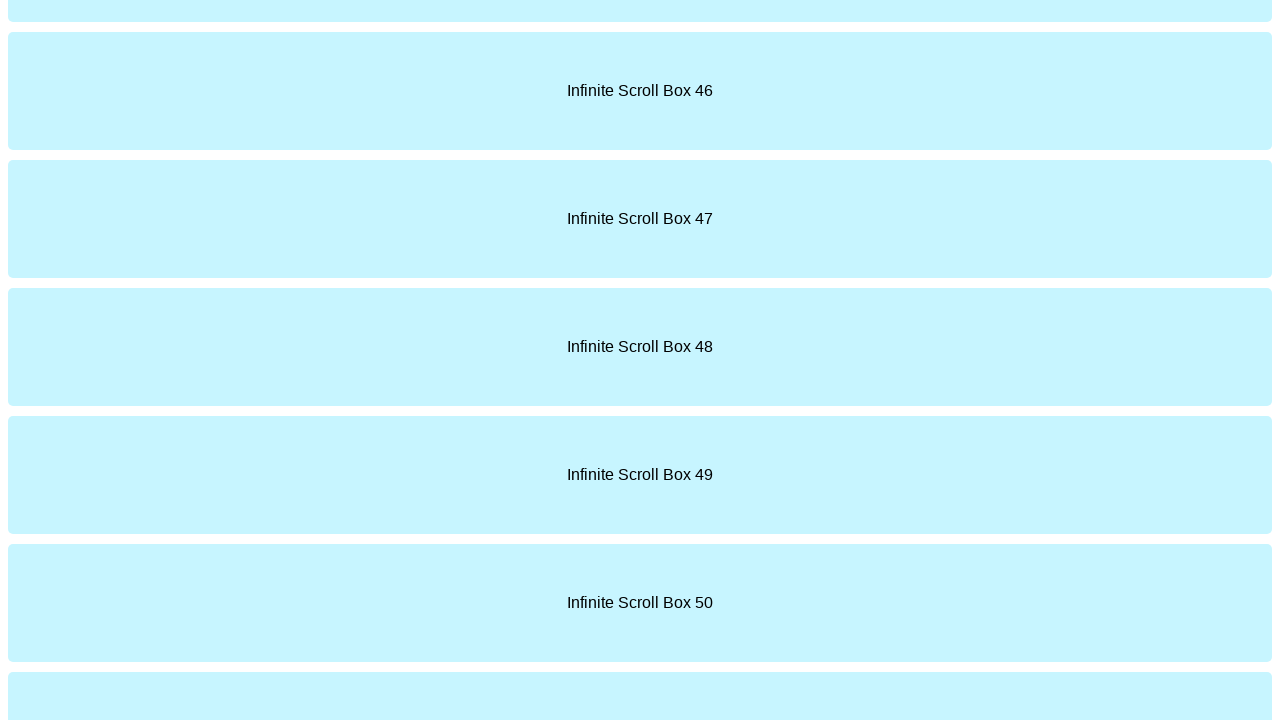

Verified content boxes are present after infinite scrolling
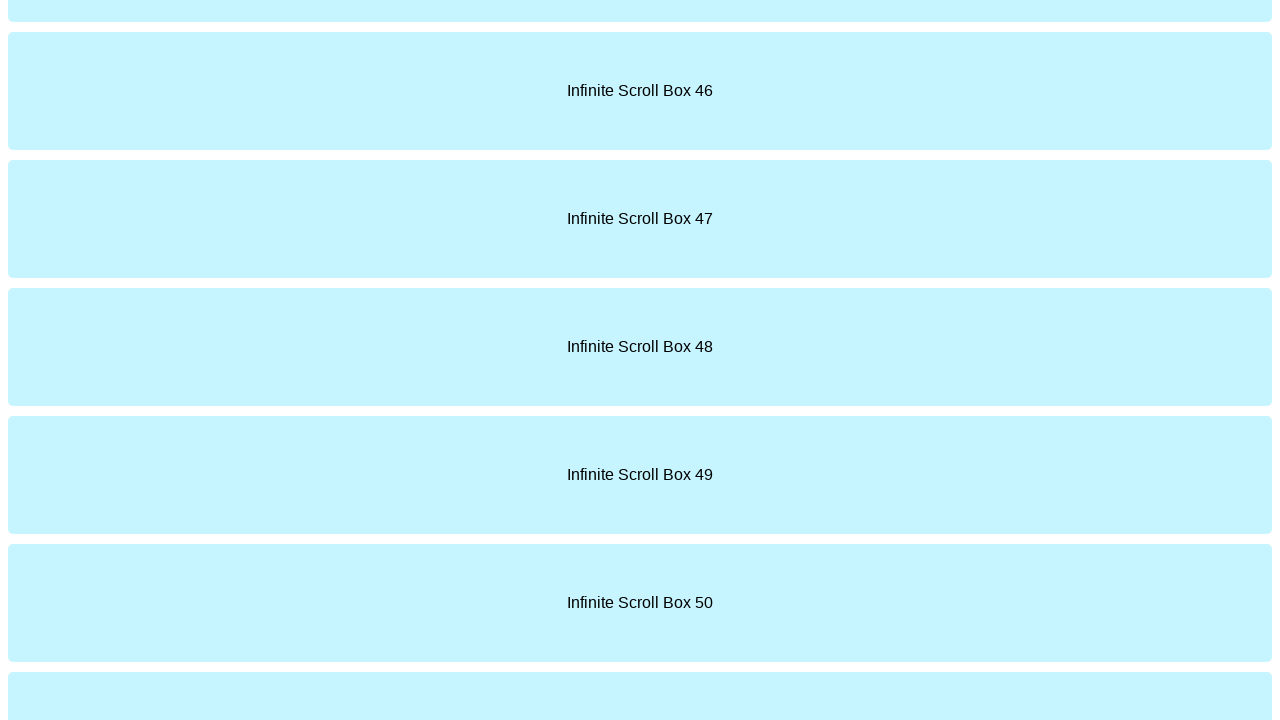

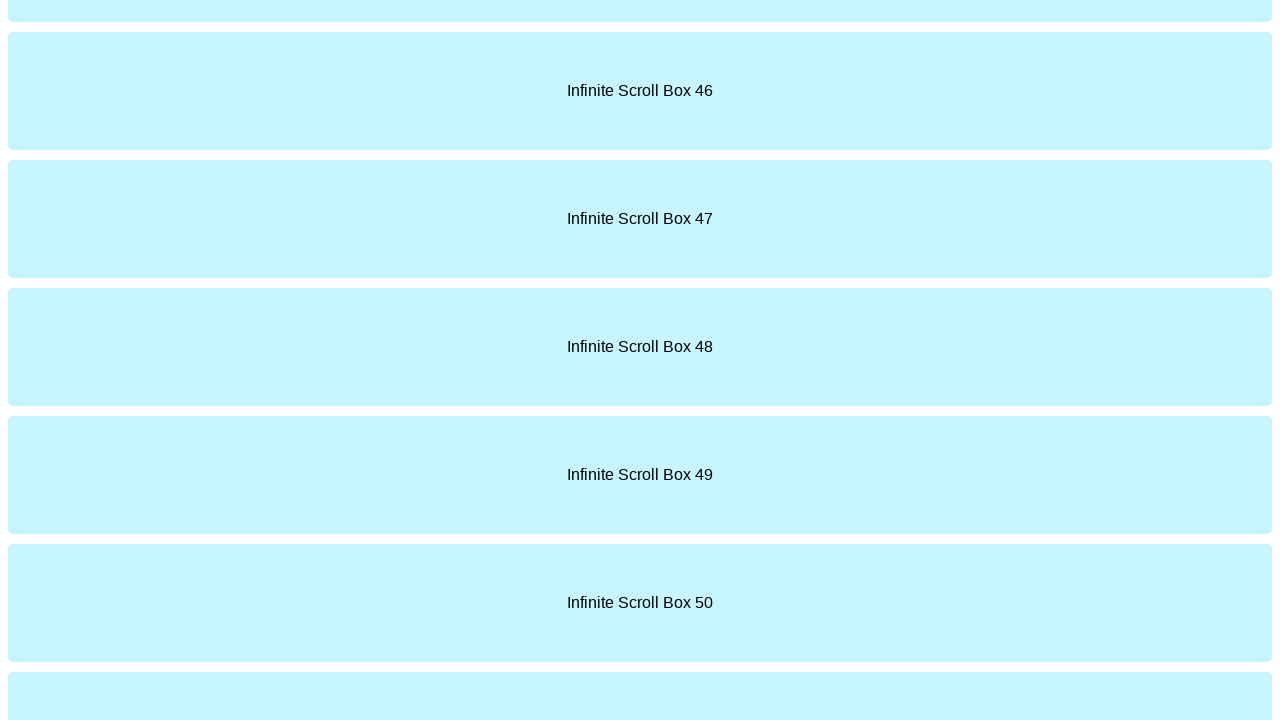